Tests that the digit category contains exactly 10 programming languages.

Starting URL: http://www.99-bottles-of-beer.net/

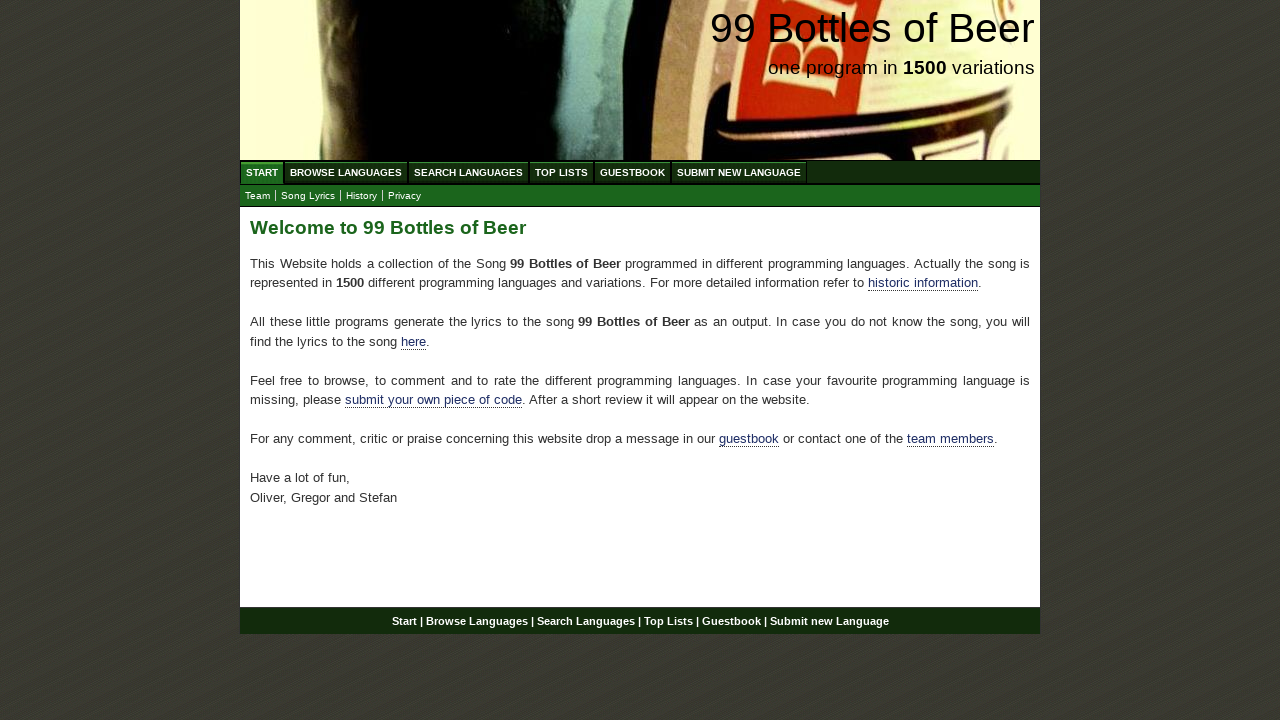

Clicked on Browse Languages link at (346, 172) on a[href='/abc.html']
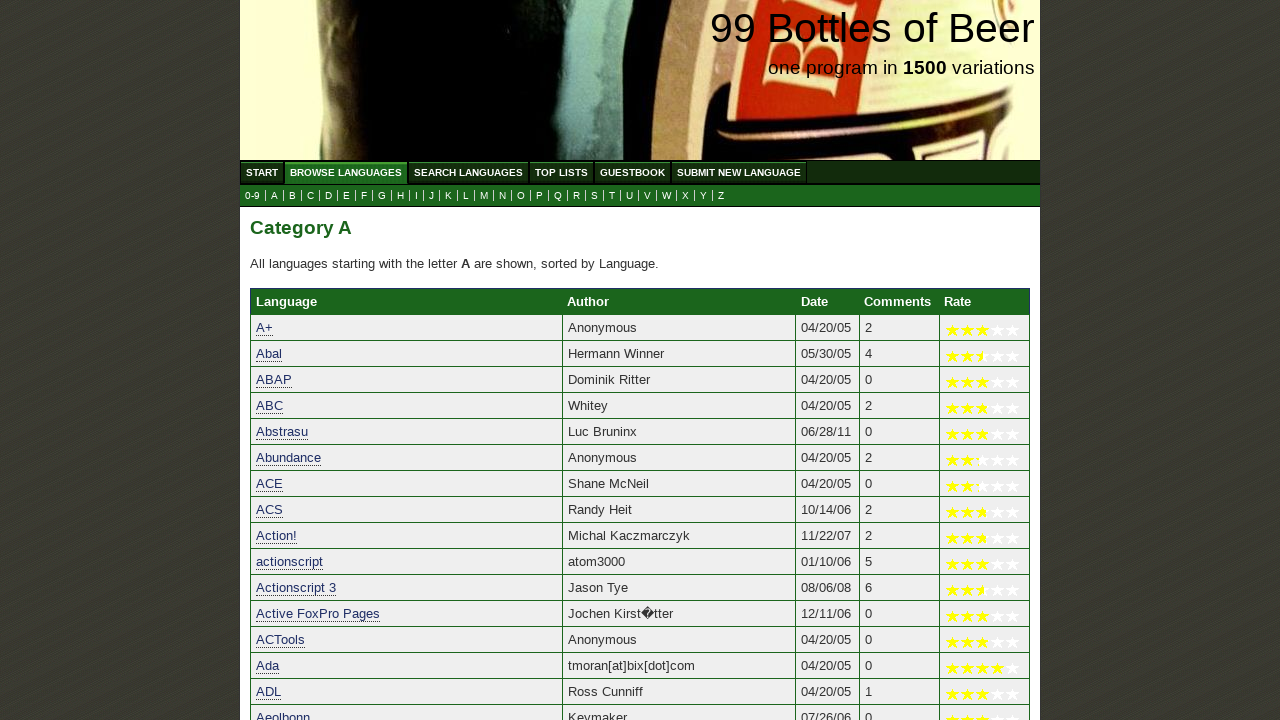

Clicked on digit category (0) at (252, 196) on a[href='0.html']
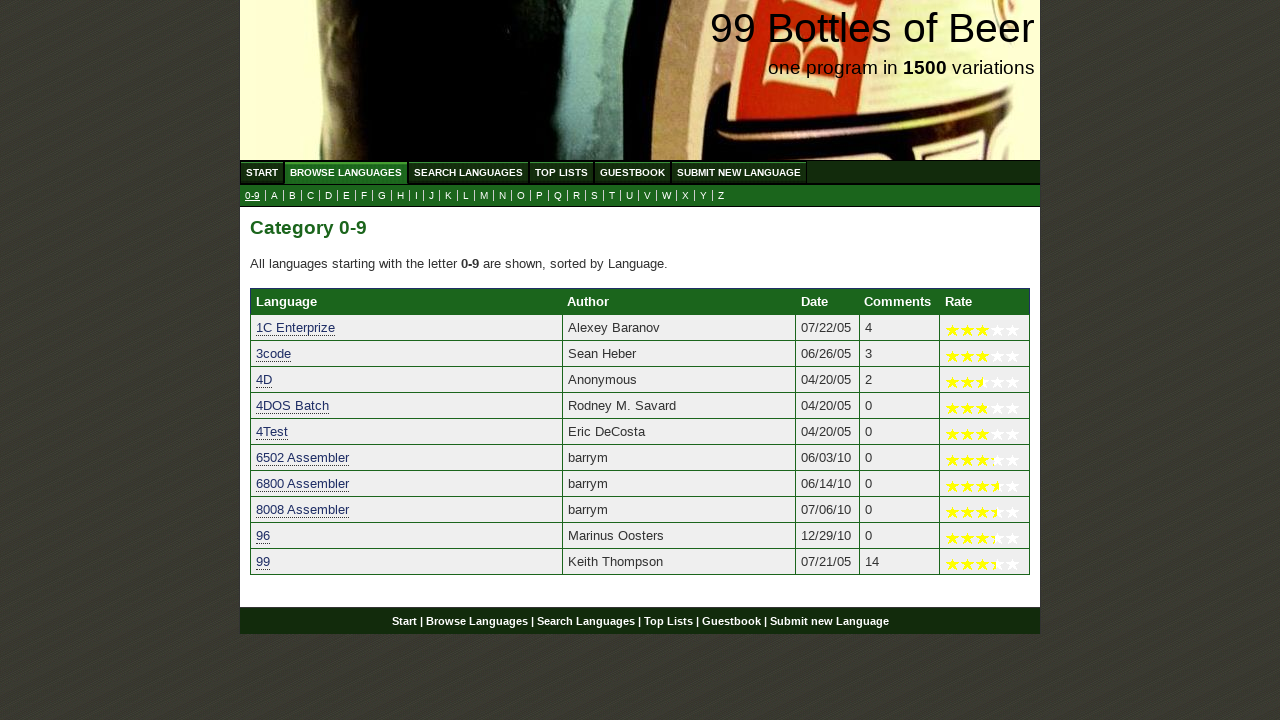

Located all programming languages in digit category
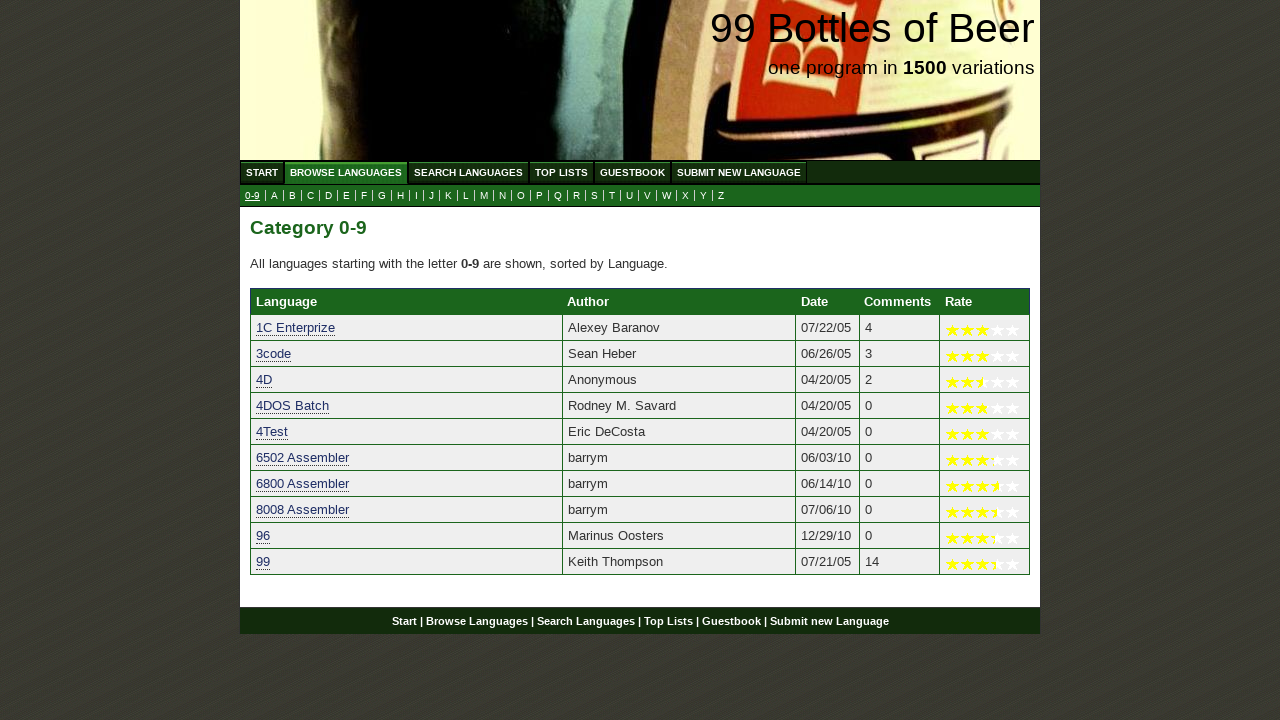

Verified that digit category contains exactly 10 programming languages
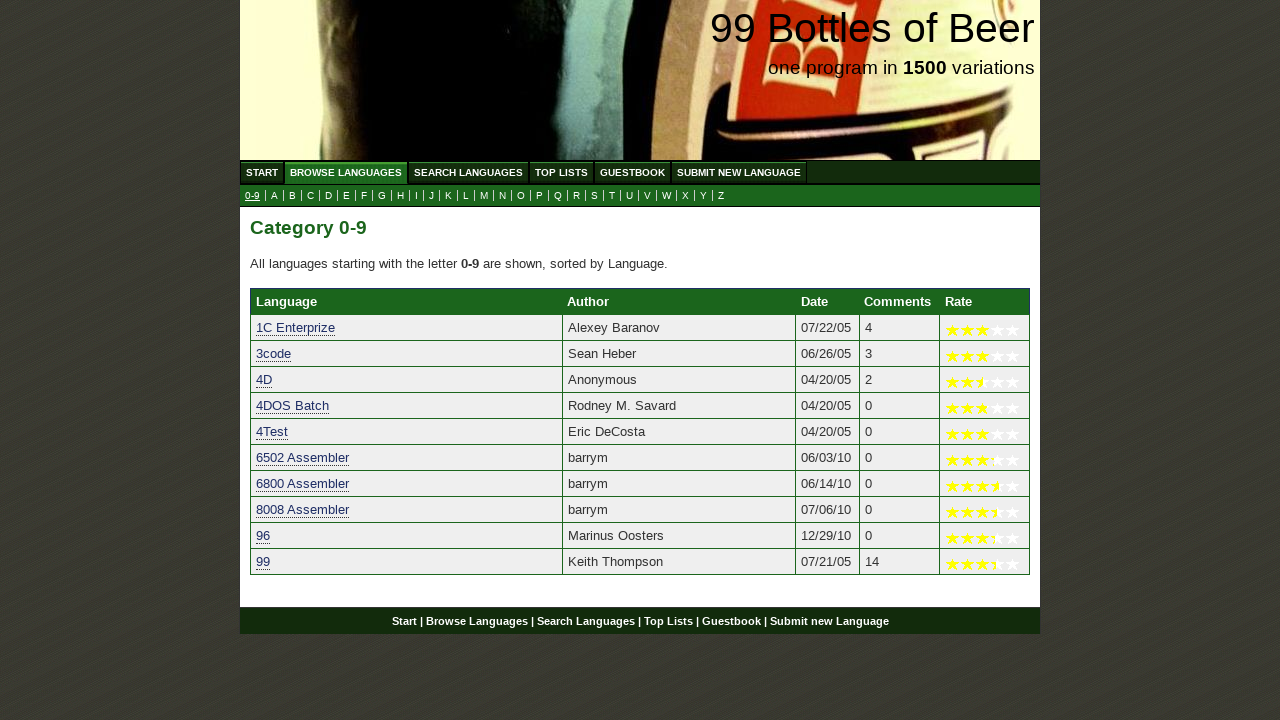

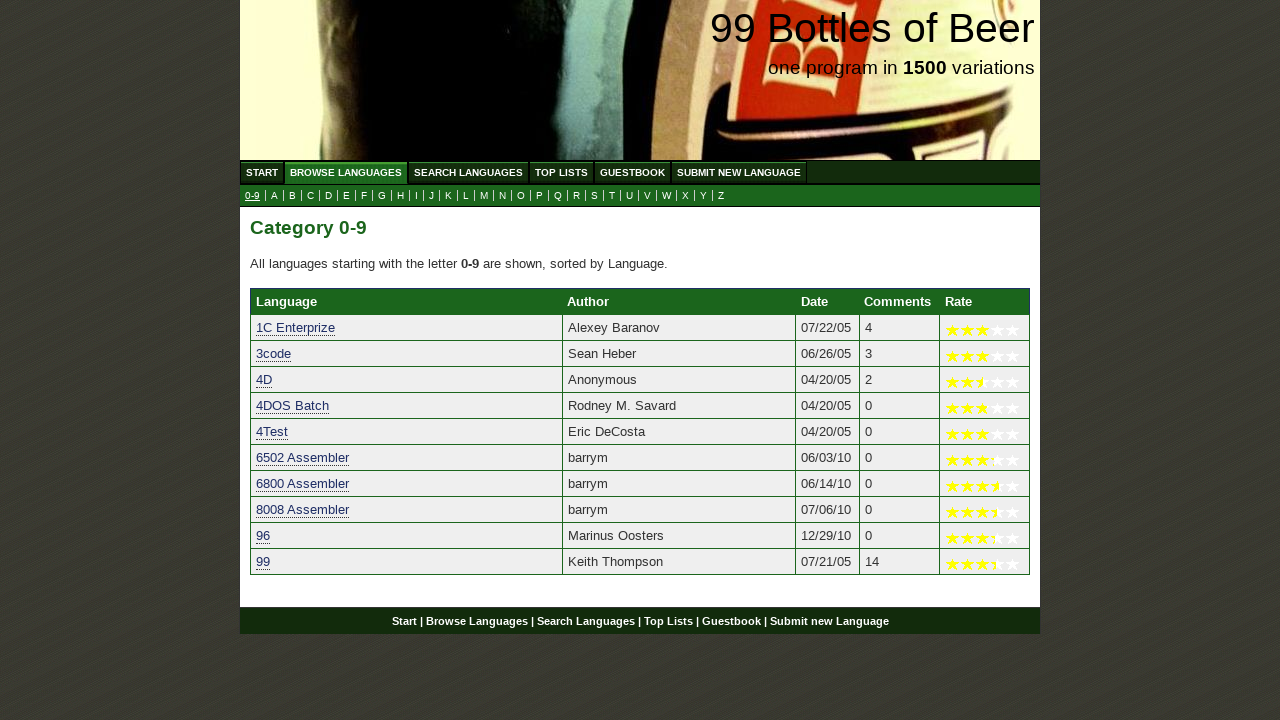